Navigates to a blog page, scrolls down, and clicks on a visible female radio button among potentially hidden elements

Starting URL: http://seleniumpractise.blogspot.co.nz/2016/08/

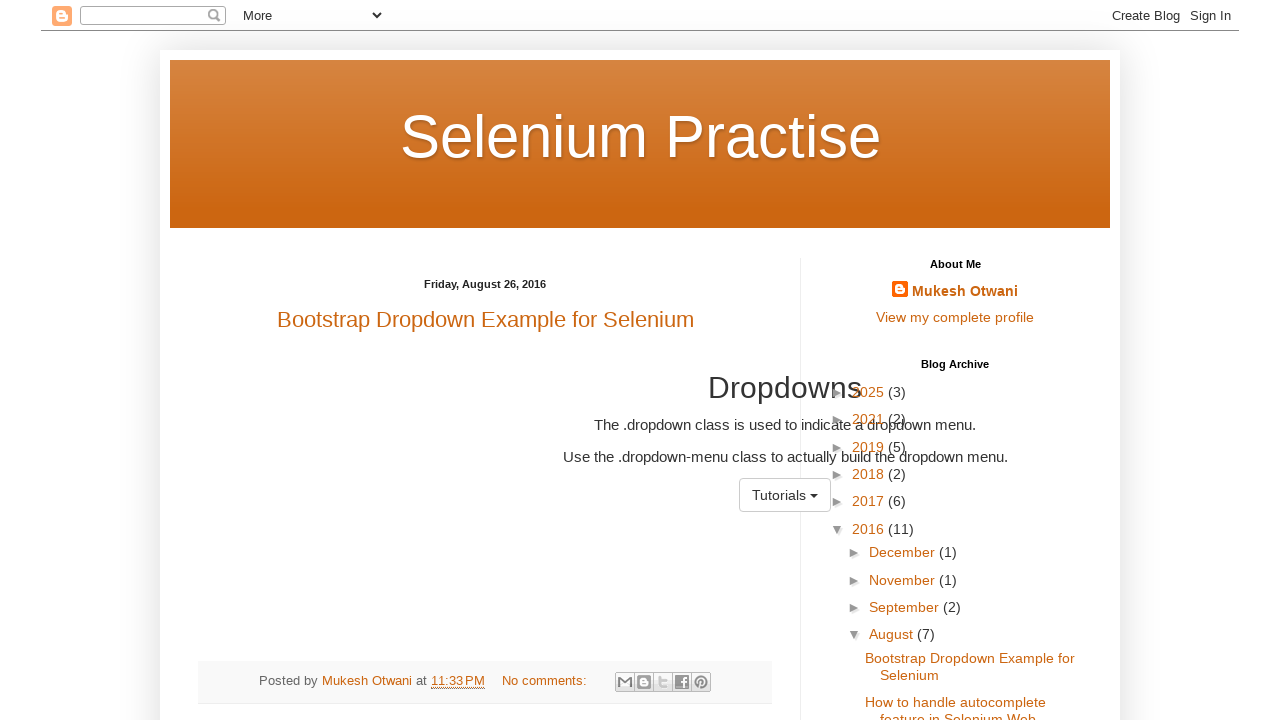

Navigated to blog page
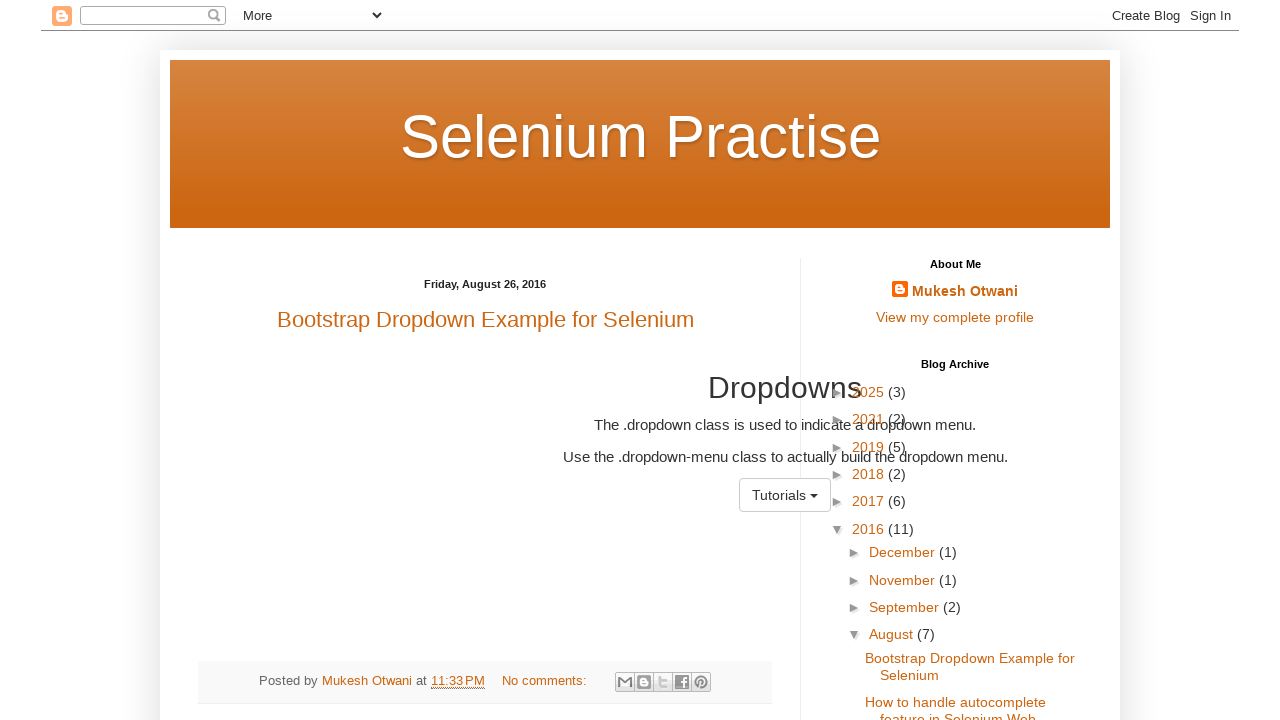

Scrolled down 400 pixels to reveal hidden elements
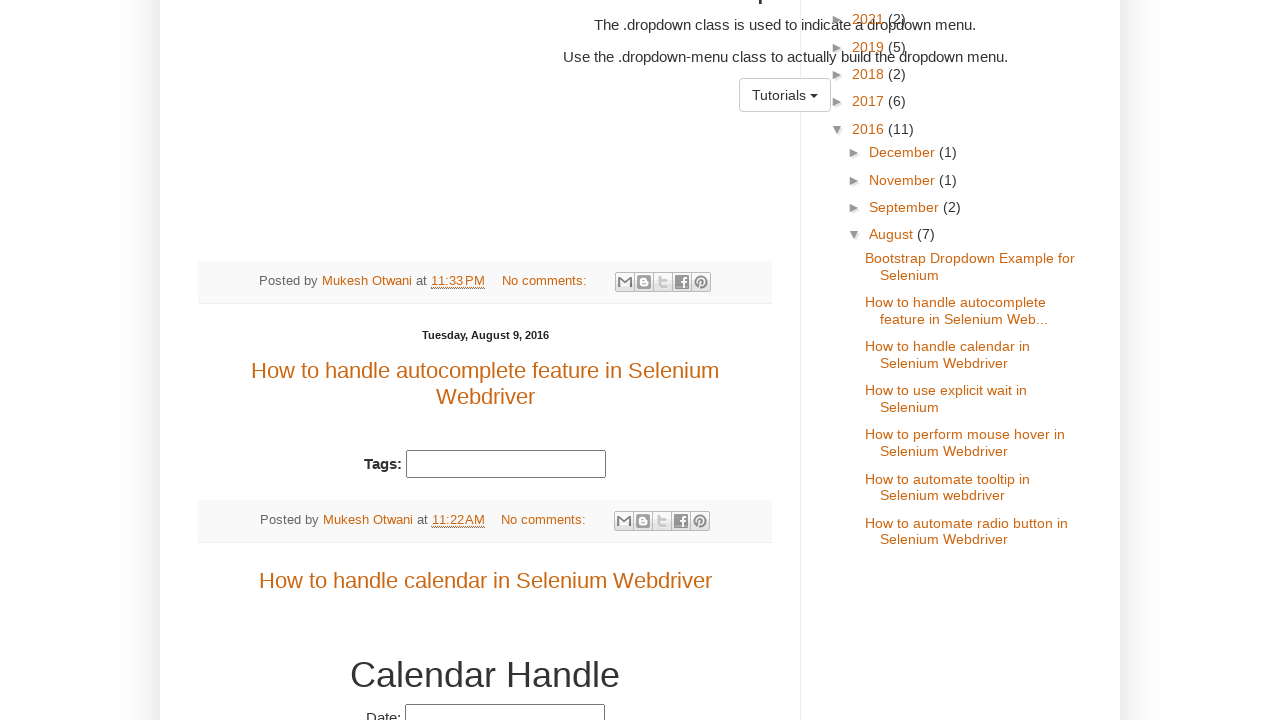

Located all female radio buttons
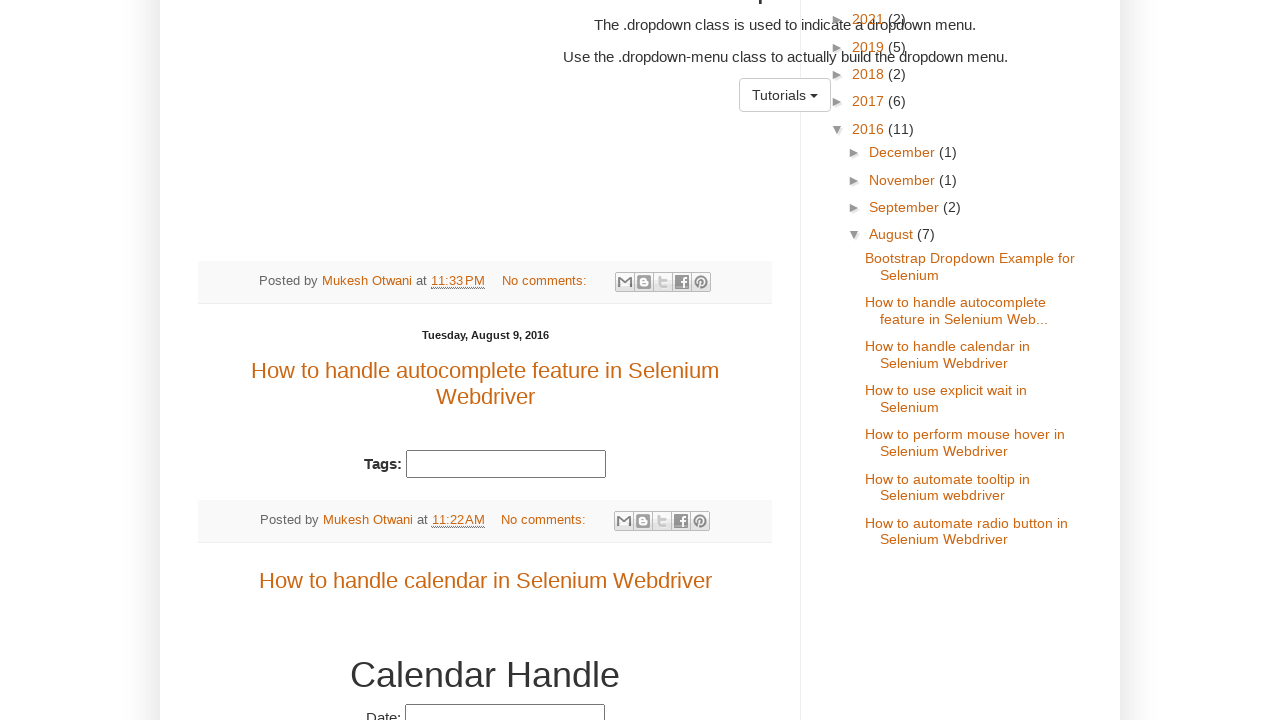

Clicked visible female radio button at (518, 361) on #female >> nth=0
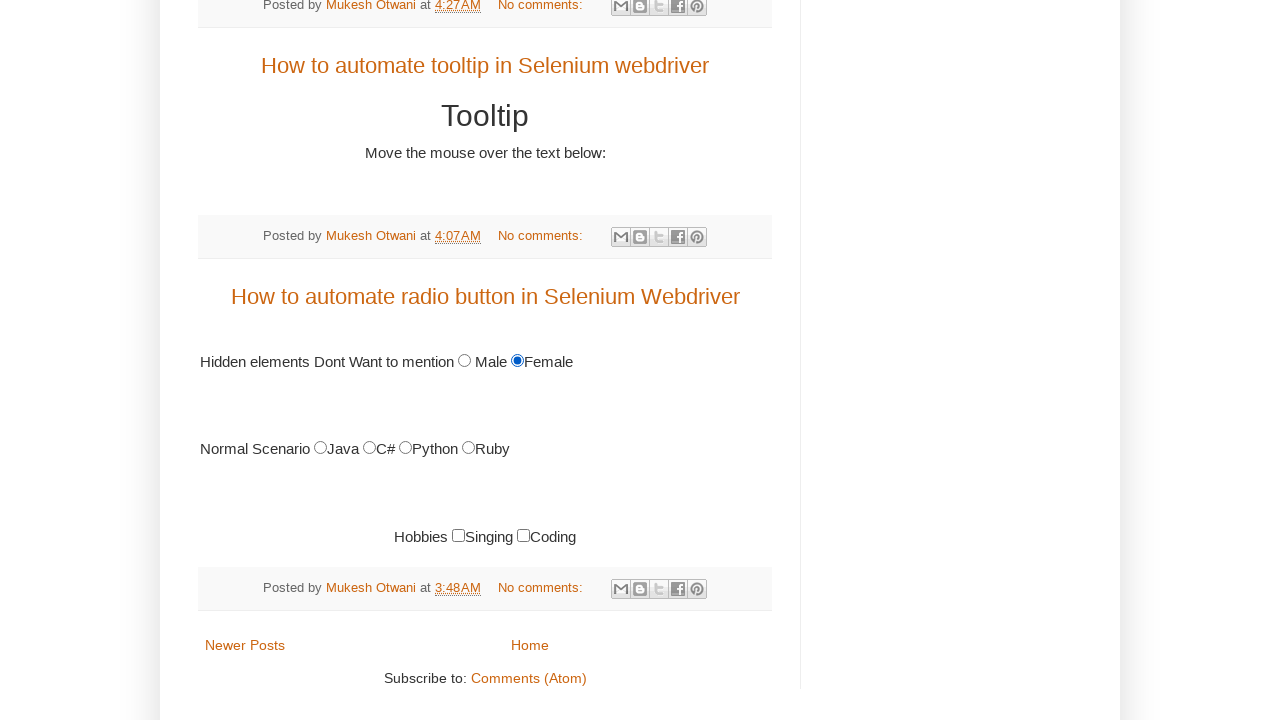

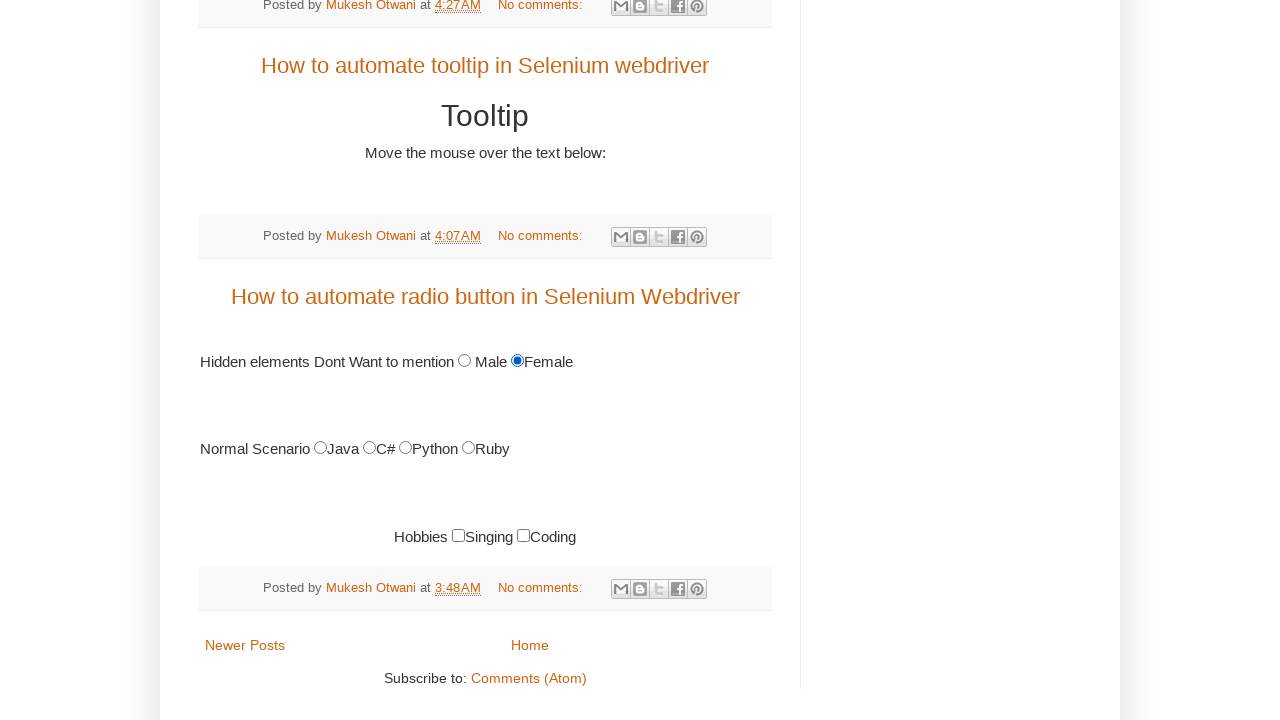